Tests a product page by navigating to it and performing various click interactions including double-click and triple-click on product buttons.

Starting URL: https://material.playwrightvn.com/

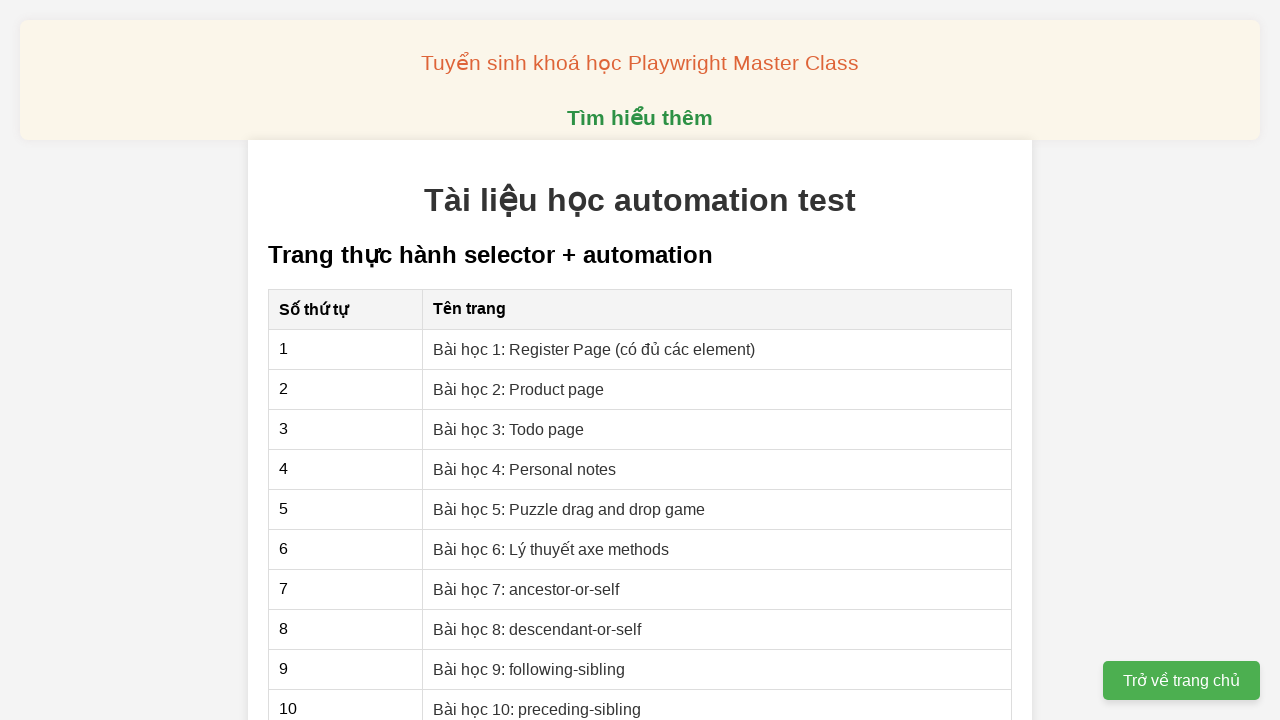

Clicked on 'Bài học 2: Product page' link to navigate to product page at (519, 389) on internal:role=link[name="Bài học 2: Product page"i]
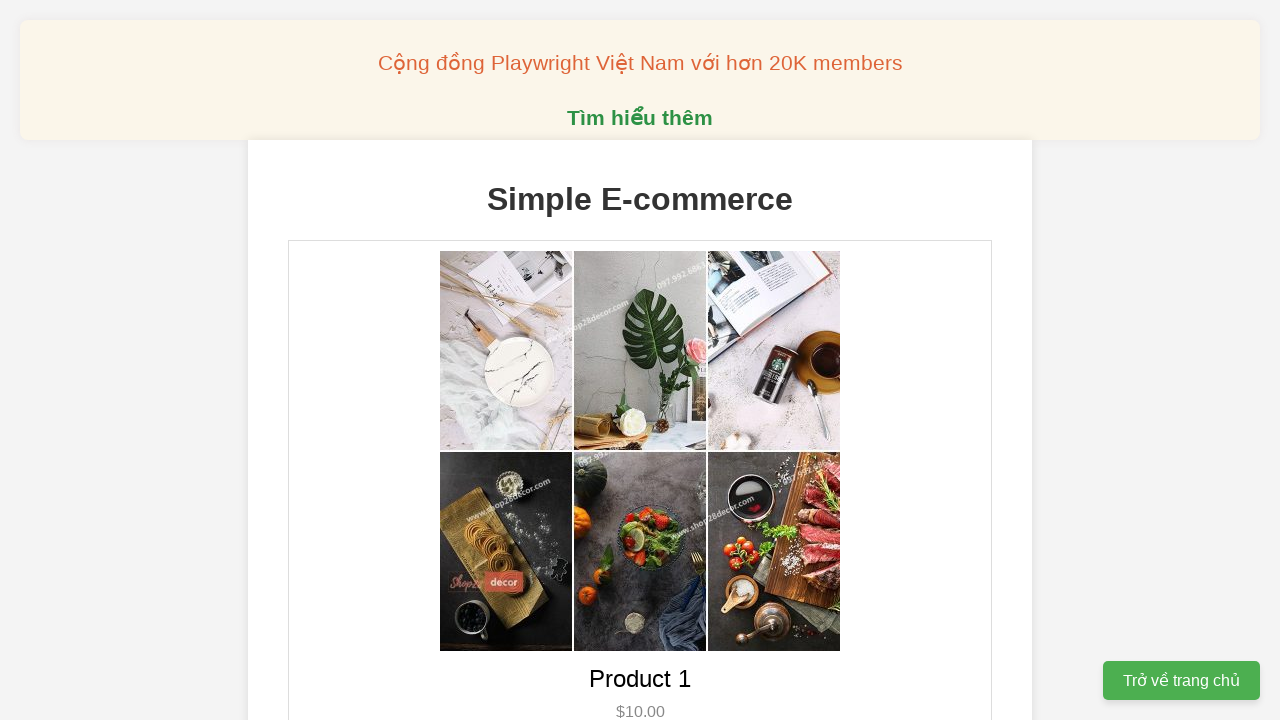

Verified 'Simple E-commerce' heading is visible
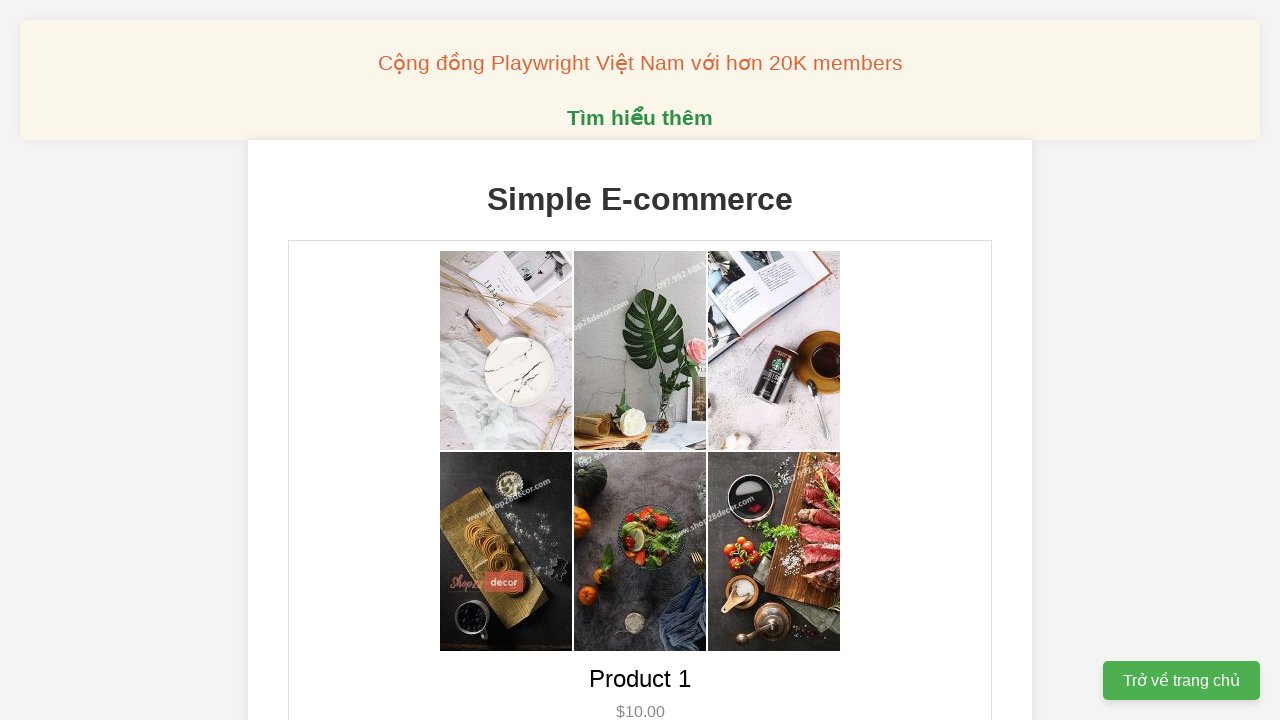

Double-clicked on product 1 button at (640, 360) on xpath=//button[@data-product-id='1']
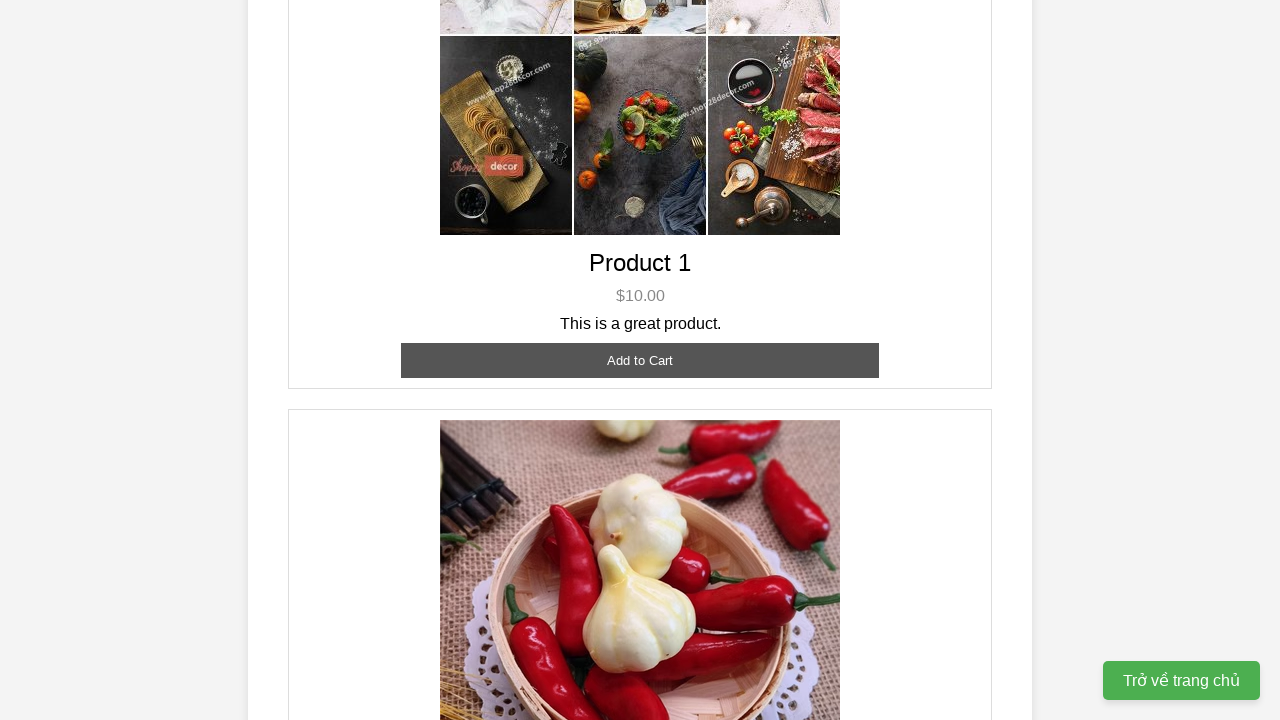

Triple-clicked on product 2 button at (640, 360) on xpath=//button[@data-product-id='2']
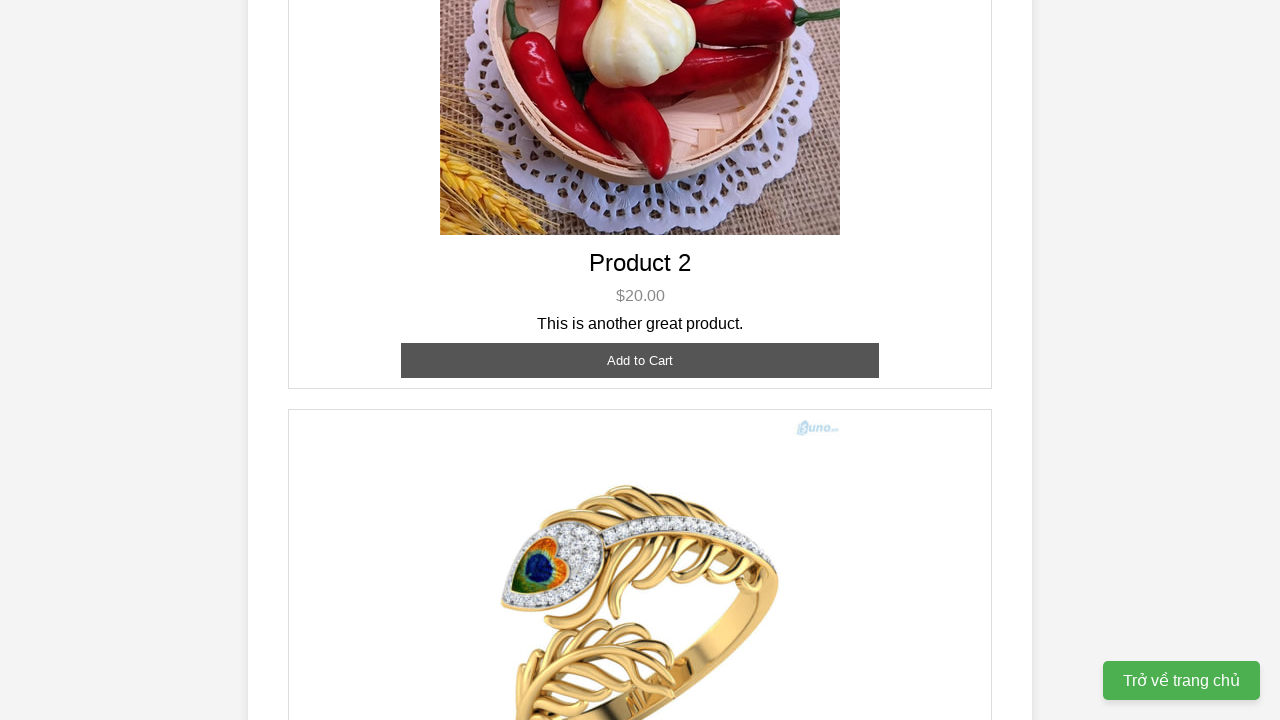

Single-clicked on product 3 button at (640, 388) on xpath=//button[@data-product-id='3']
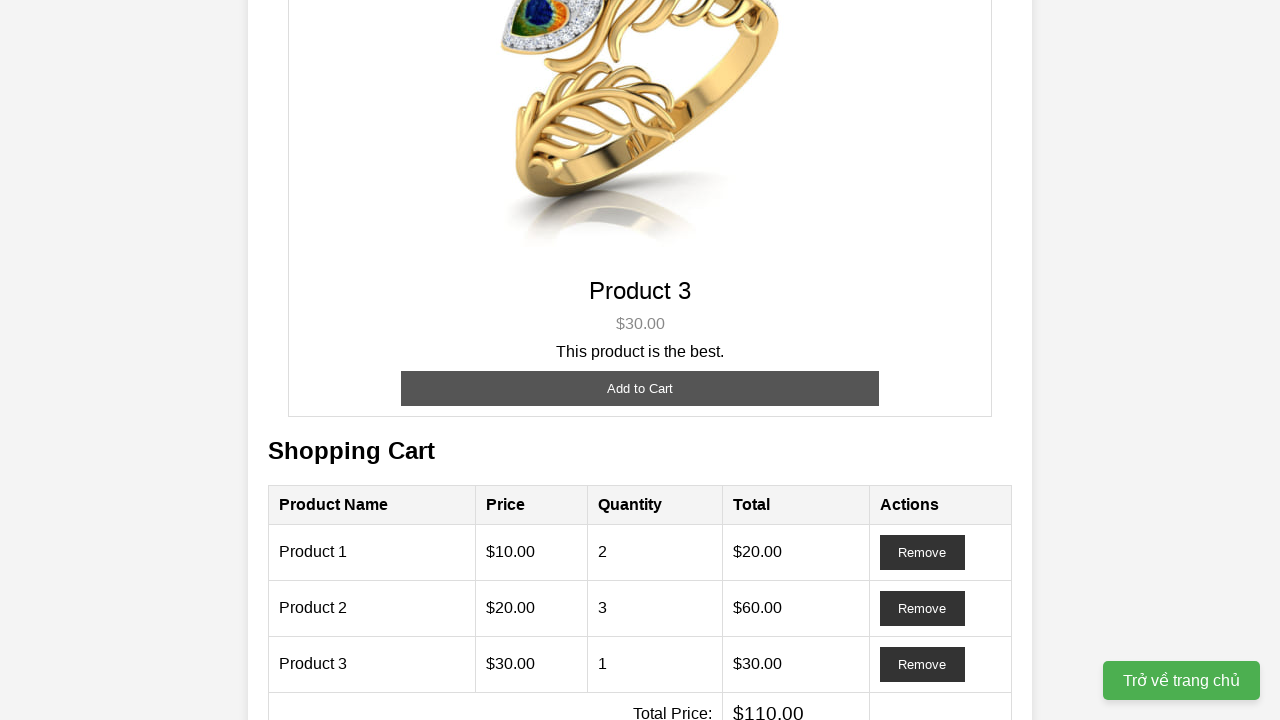

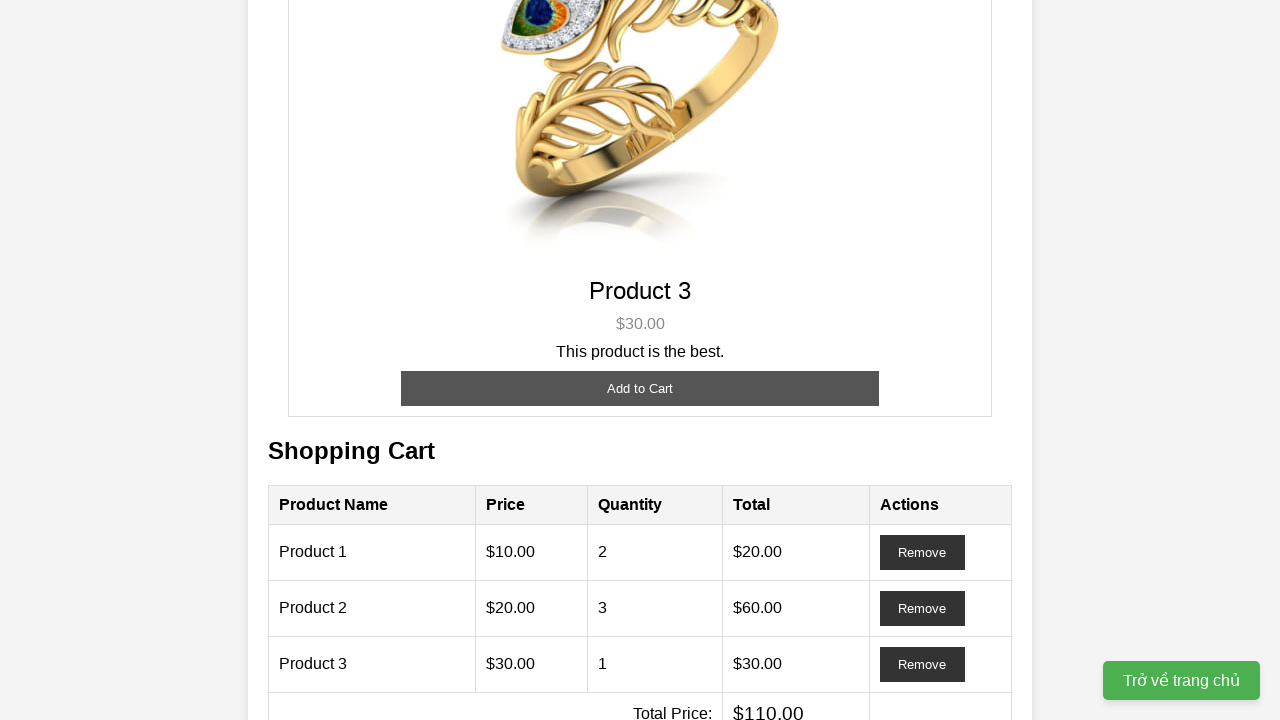